Tests checkbox functionality by finding all checkboxes with a specific class and clicking on the one with value "Option-3"

Starting URL: http://syntaxprojects.com/basic-checkbox-demo.php

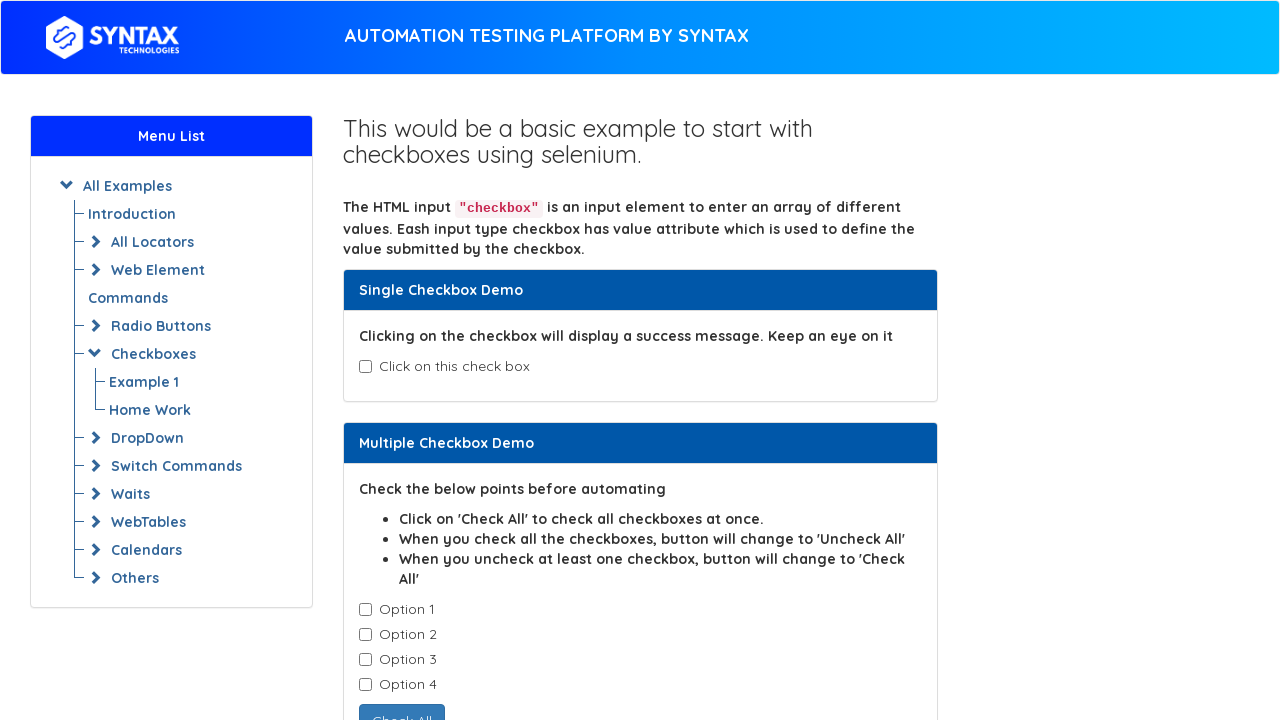

Navigated to checkbox demo page
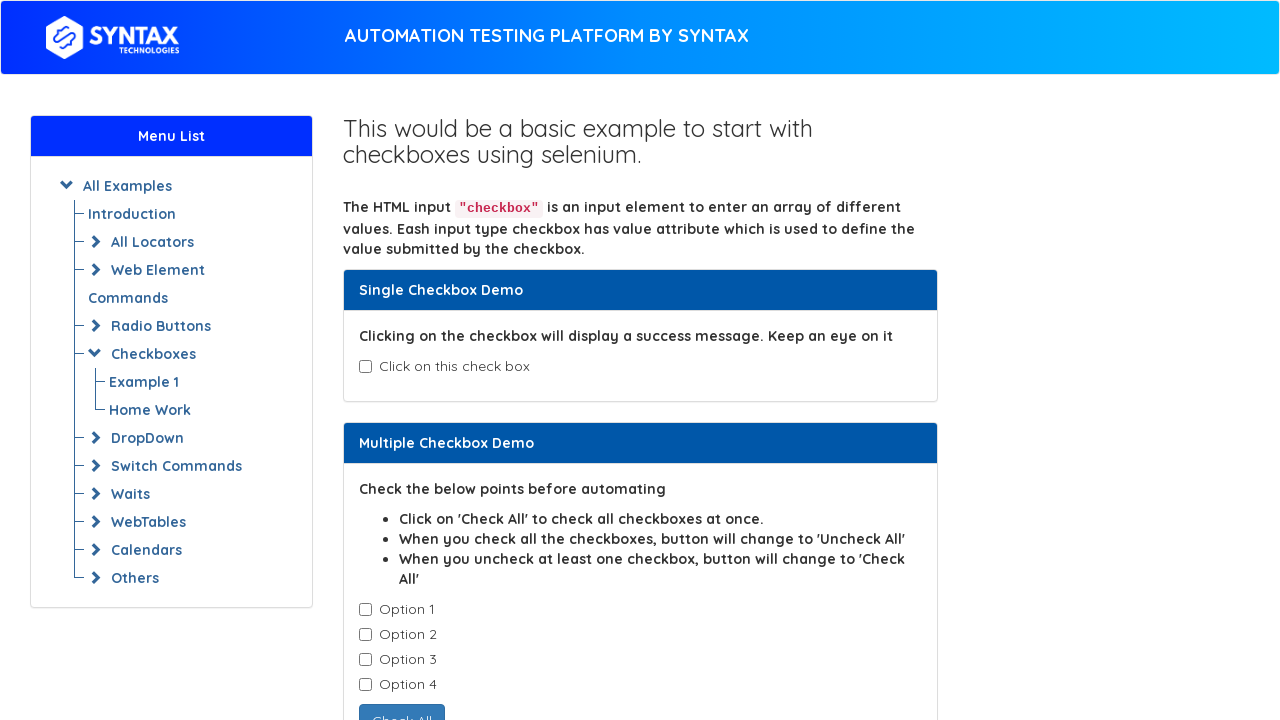

Located all checkboxes with class 'cb1-element'
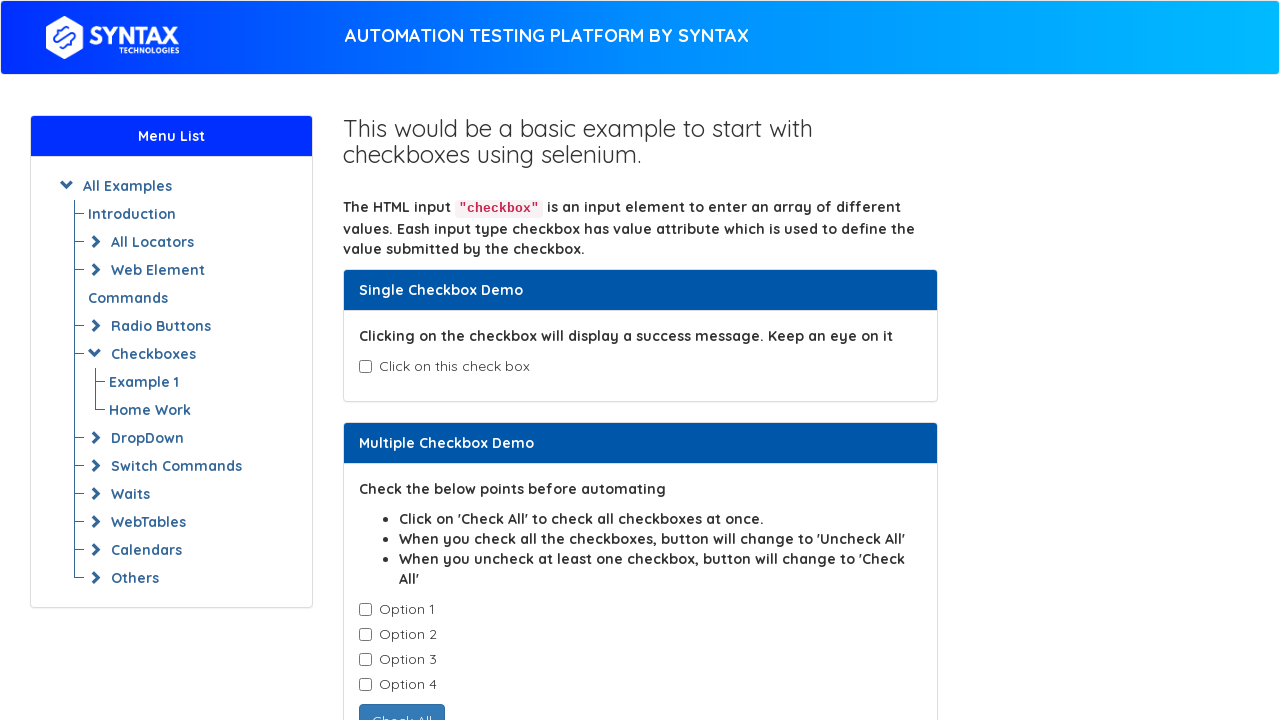

Found 4 checkboxes on the page
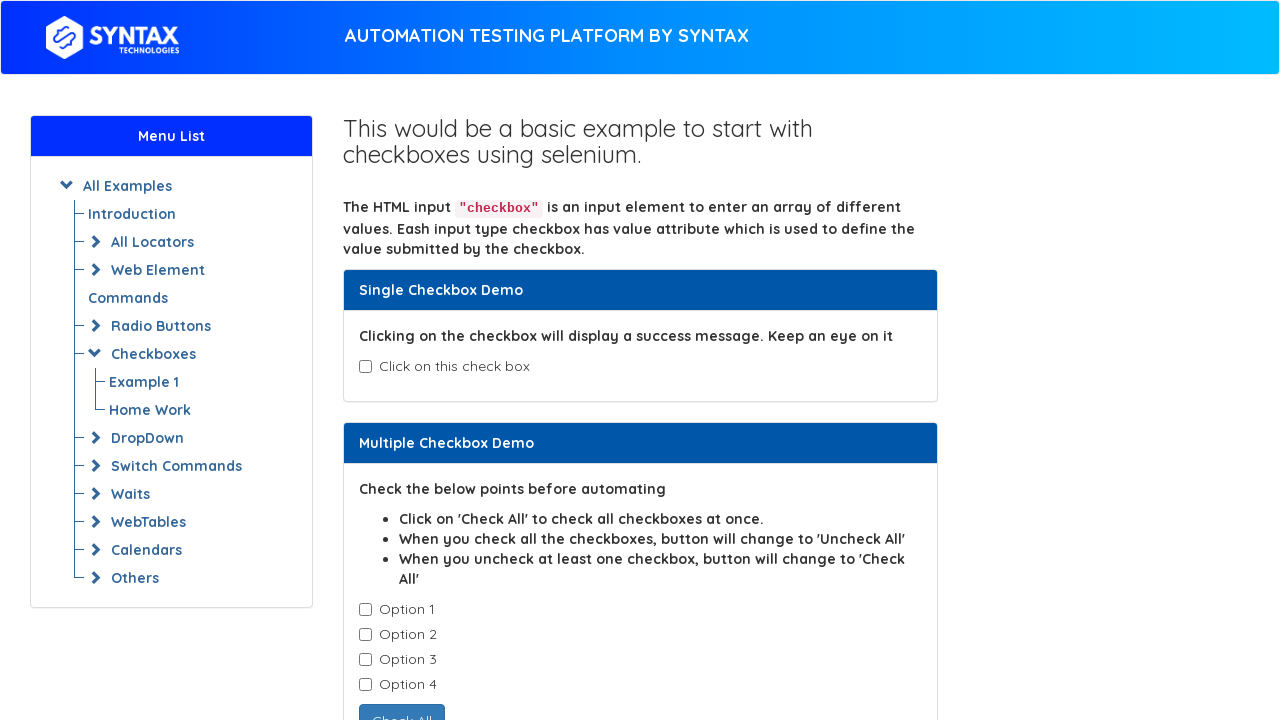

Retrieved value attribute from checkbox 1: 'Option-1'
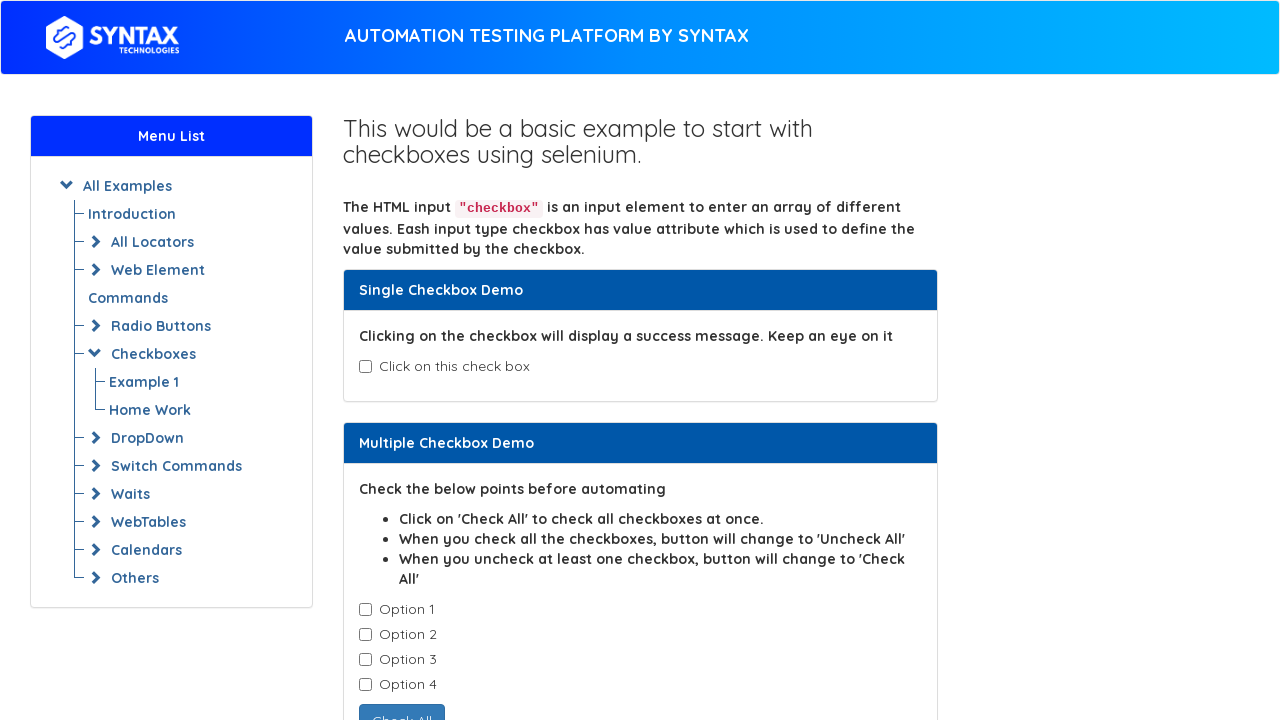

Retrieved value attribute from checkbox 2: 'Option-2'
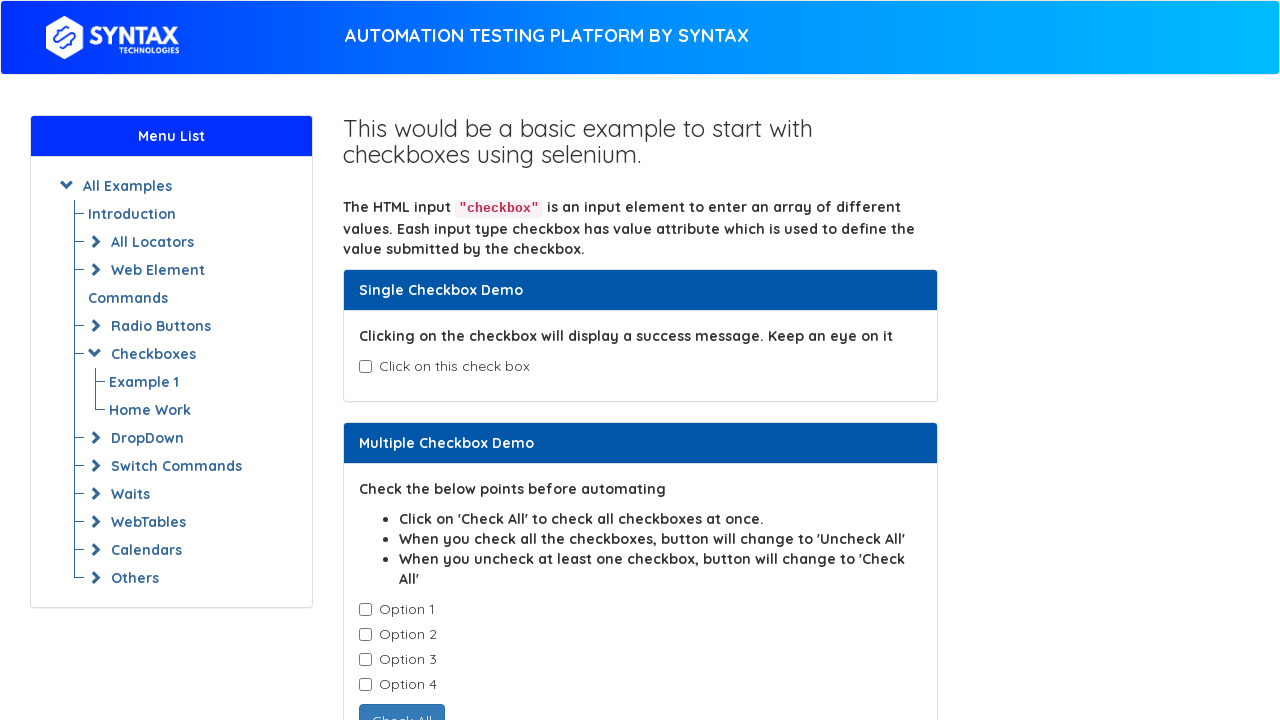

Retrieved value attribute from checkbox 3: 'Option-3'
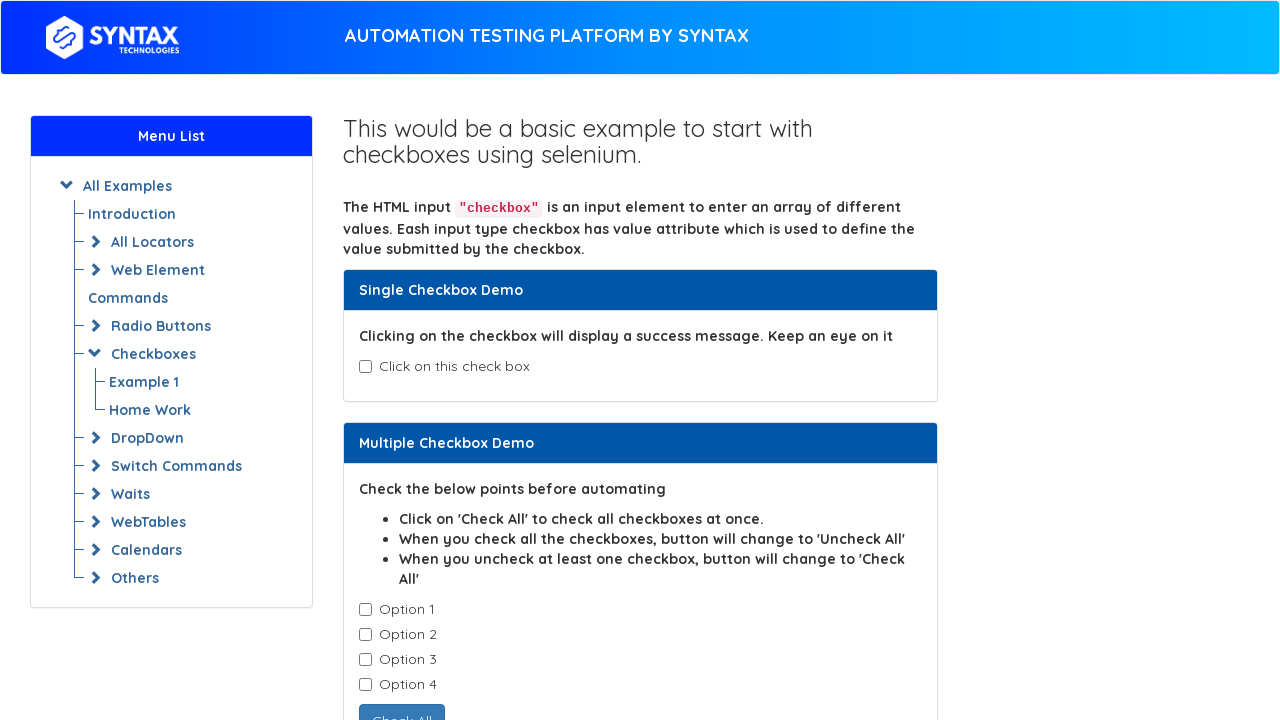

Clicked checkbox with value 'Option-3' at (365, 660) on xpath=//input[@class='cb1-element'] >> nth=2
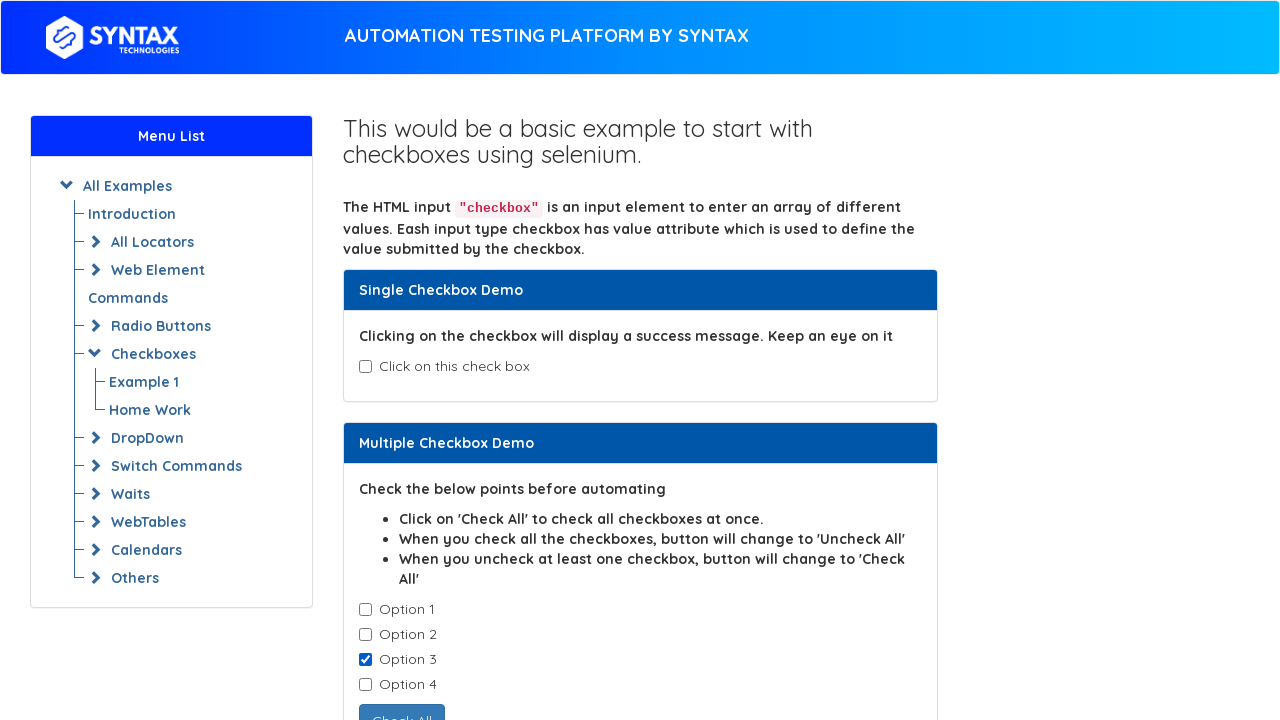

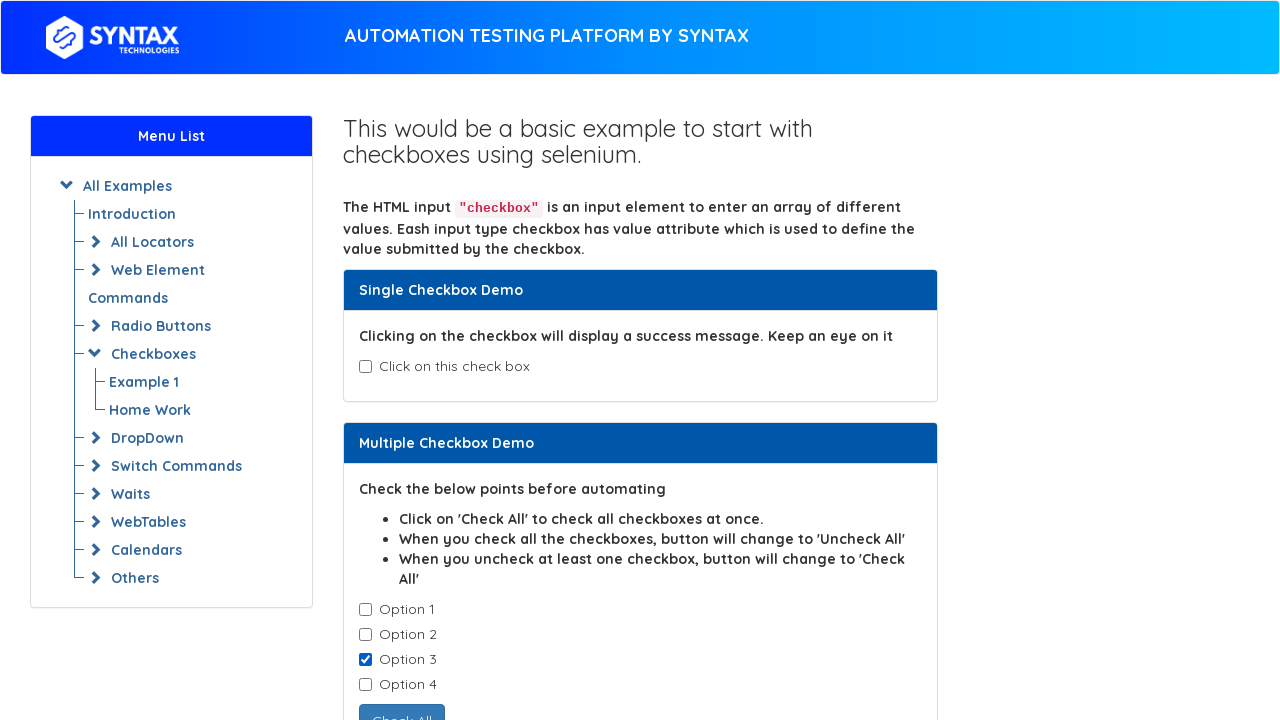